Tests simple JavaScript alert handling by clicking a button to trigger an alert and accepting it

Starting URL: https://www.tutorialspoint.com/selenium/practice/alerts.php

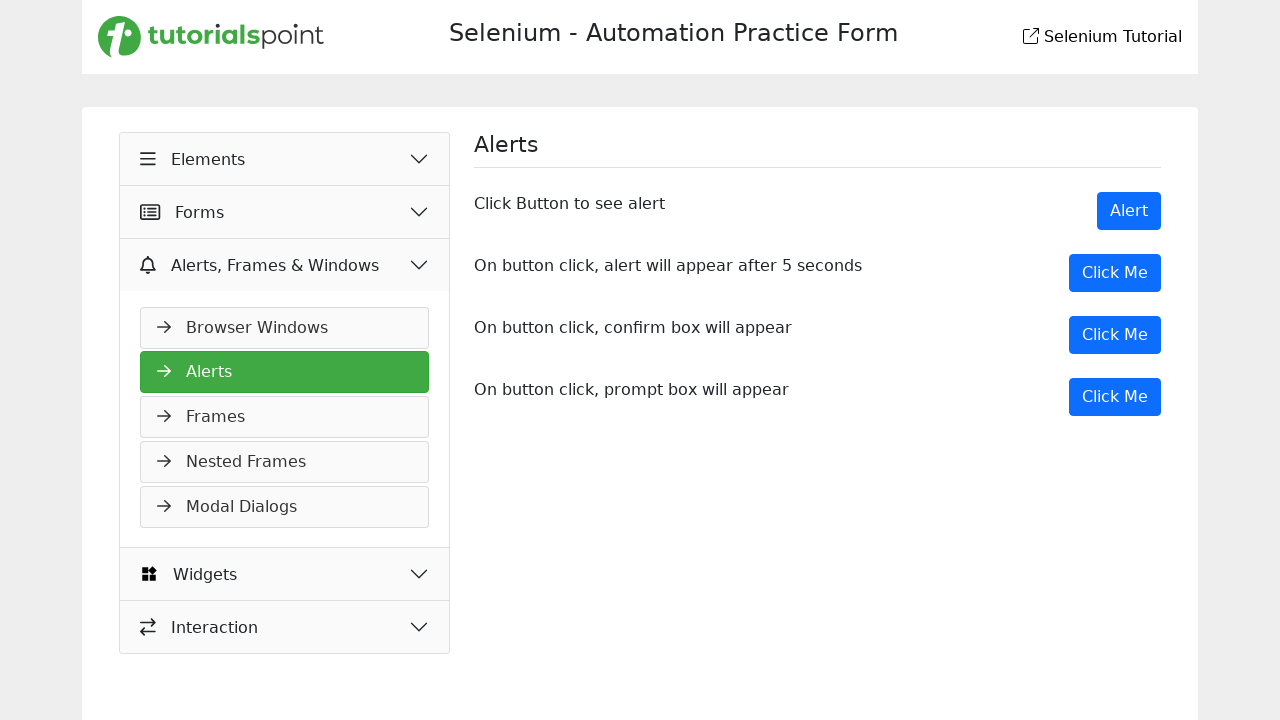

Set up dialog handler to automatically accept alerts
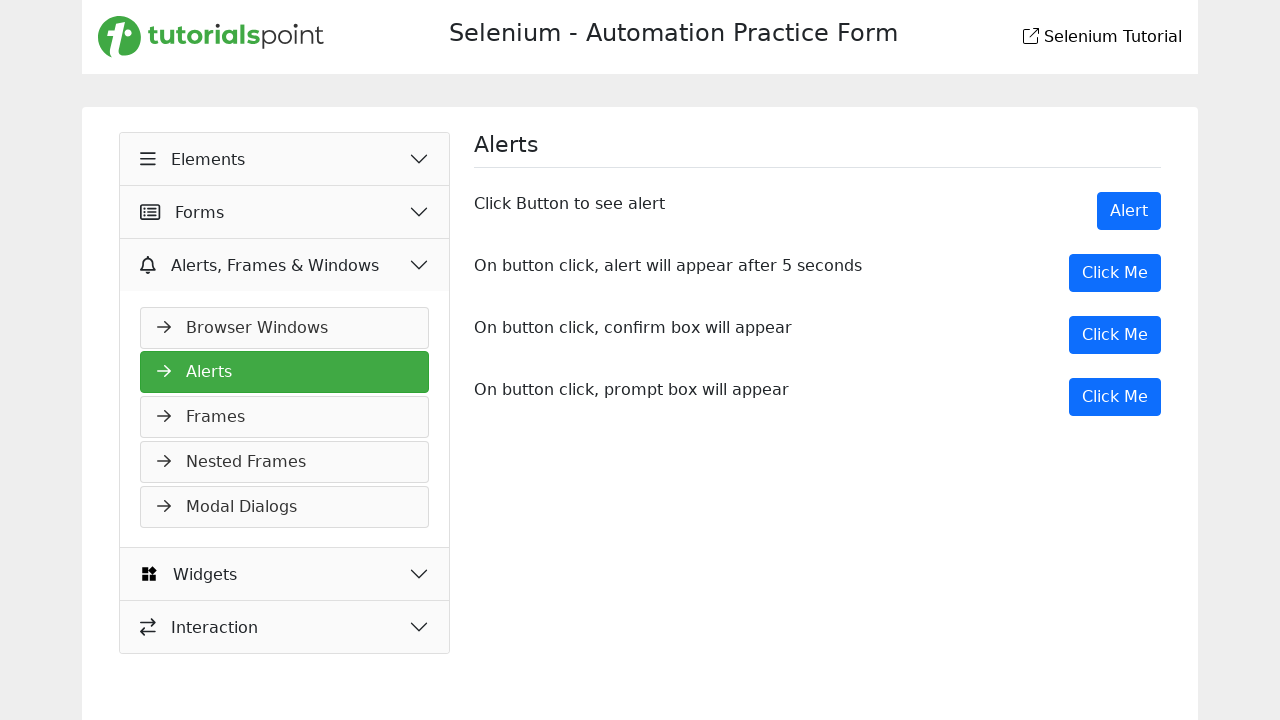

Clicked button to trigger the JavaScript alert at (1129, 211) on button[onclick='showAlert()']
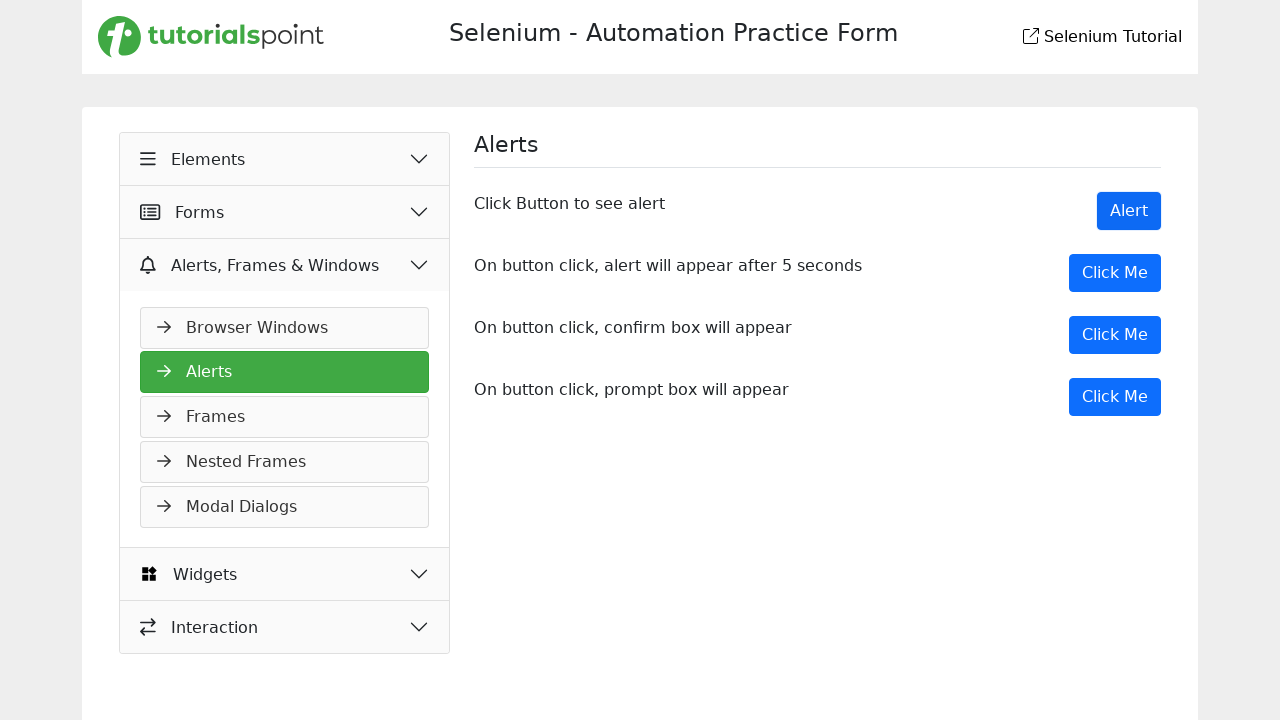

Alert was accepted and processed
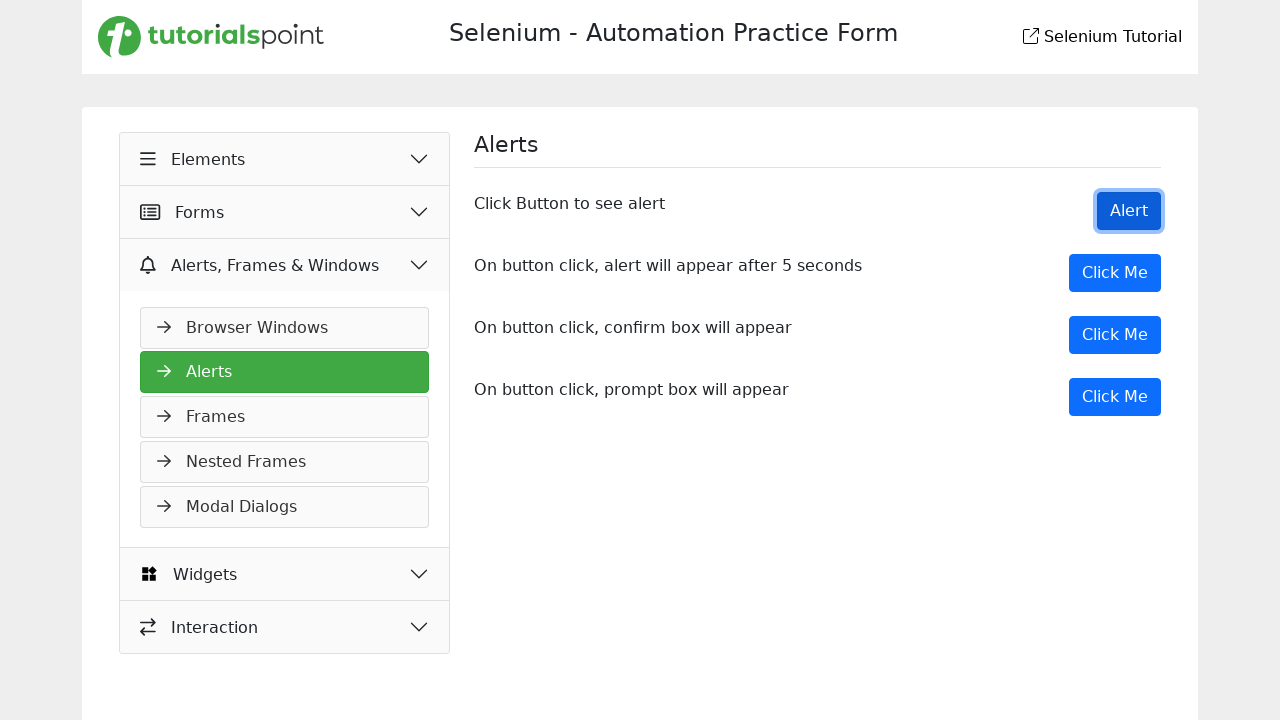

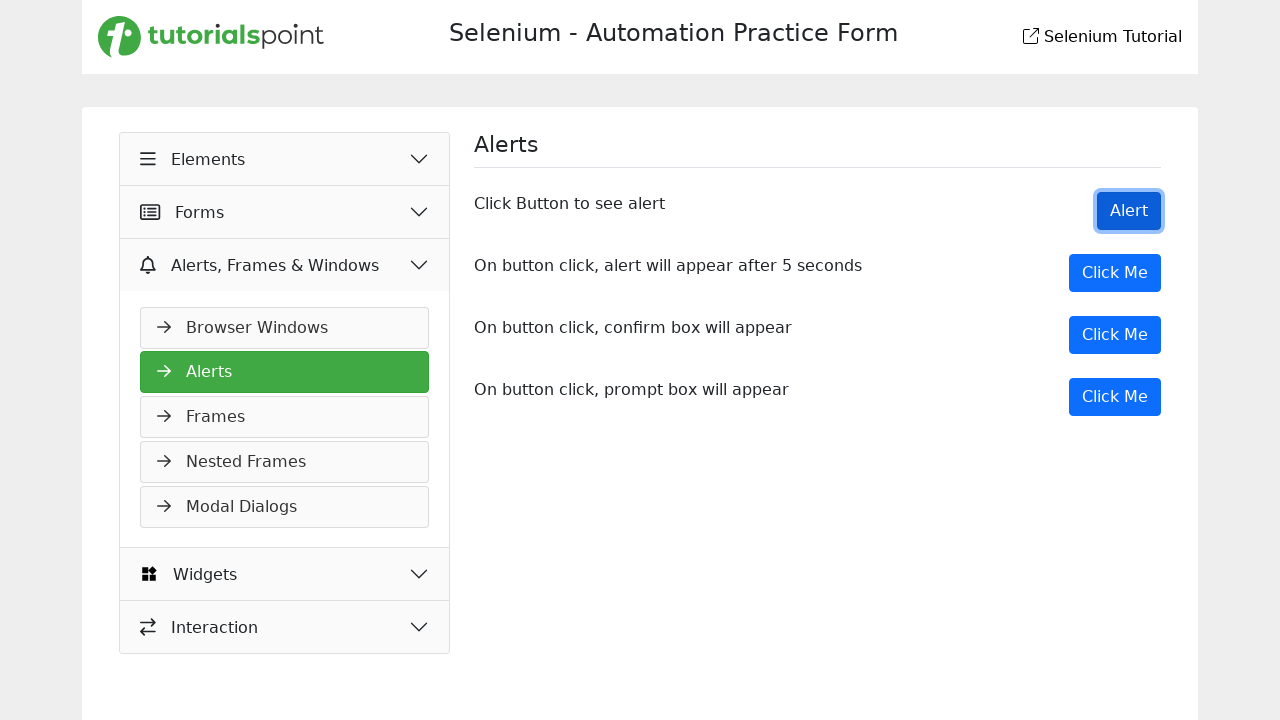